Tests the state-city dropdown dependency by selecting different states and verifying that corresponding cities are displayed correctly

Starting URL: https://www.hdfcbank.com/branch-atm-locator

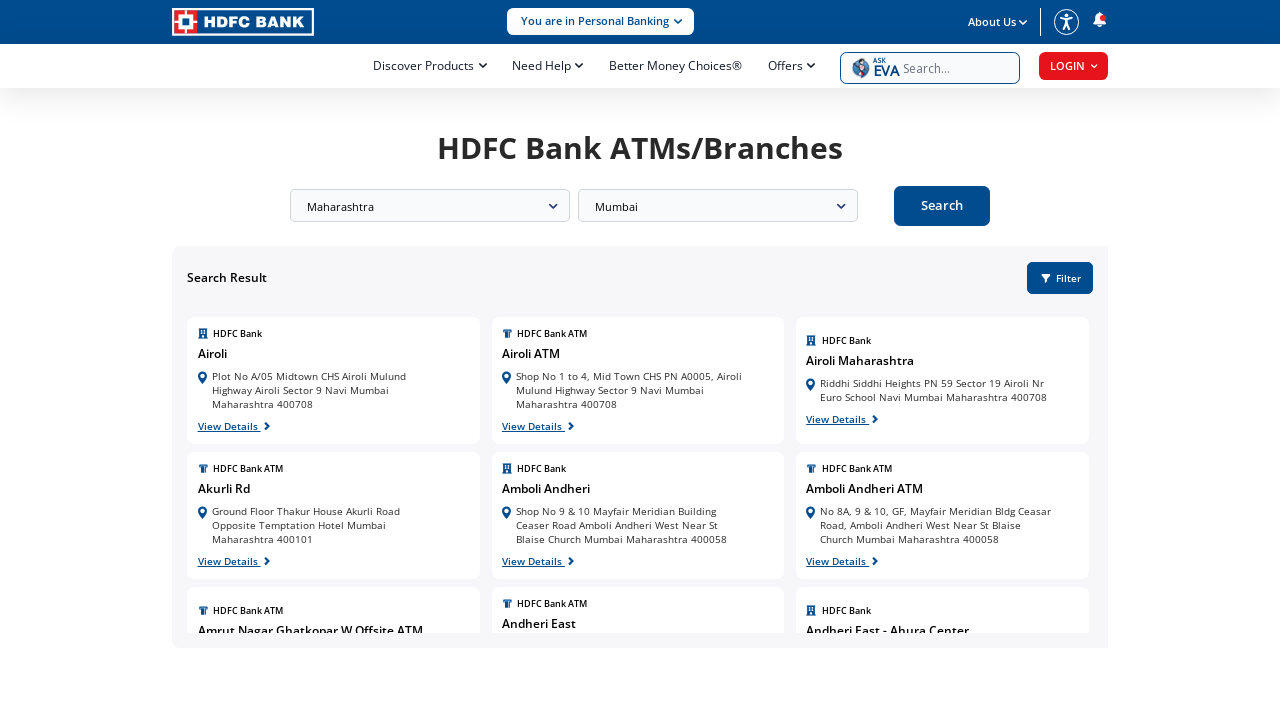

Located state dropdown element
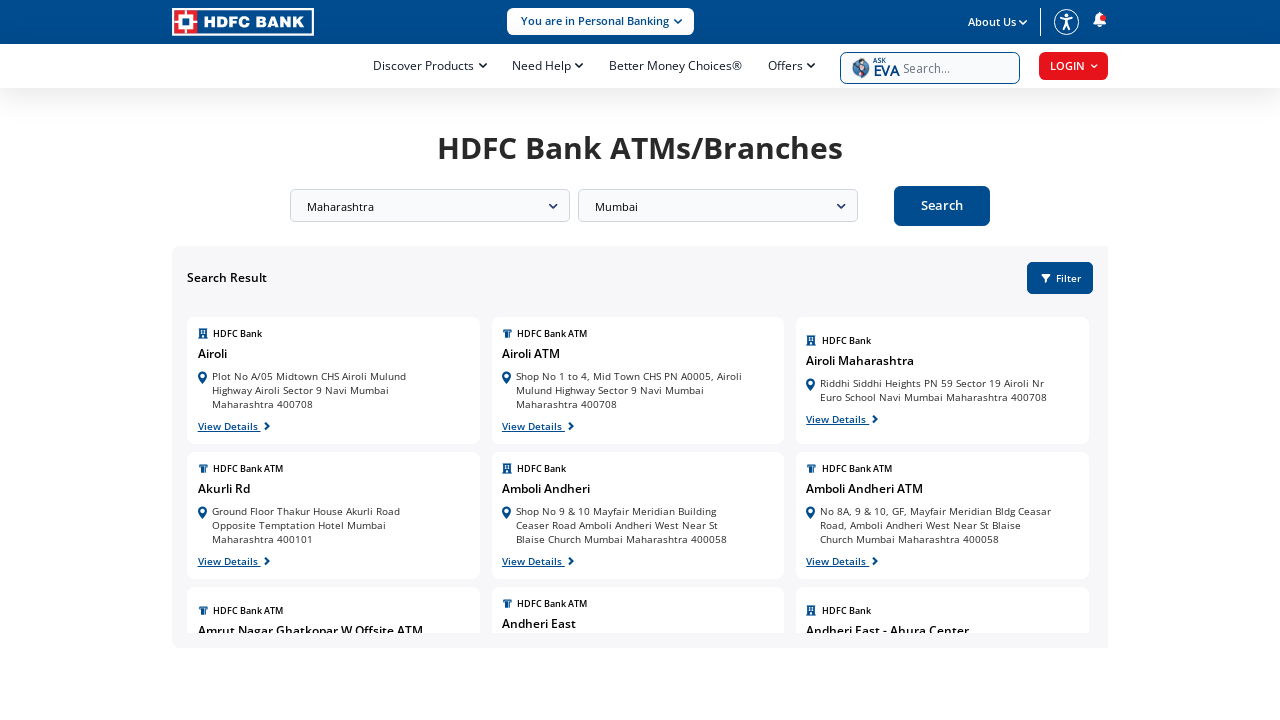

Retrieved all state dropdown options
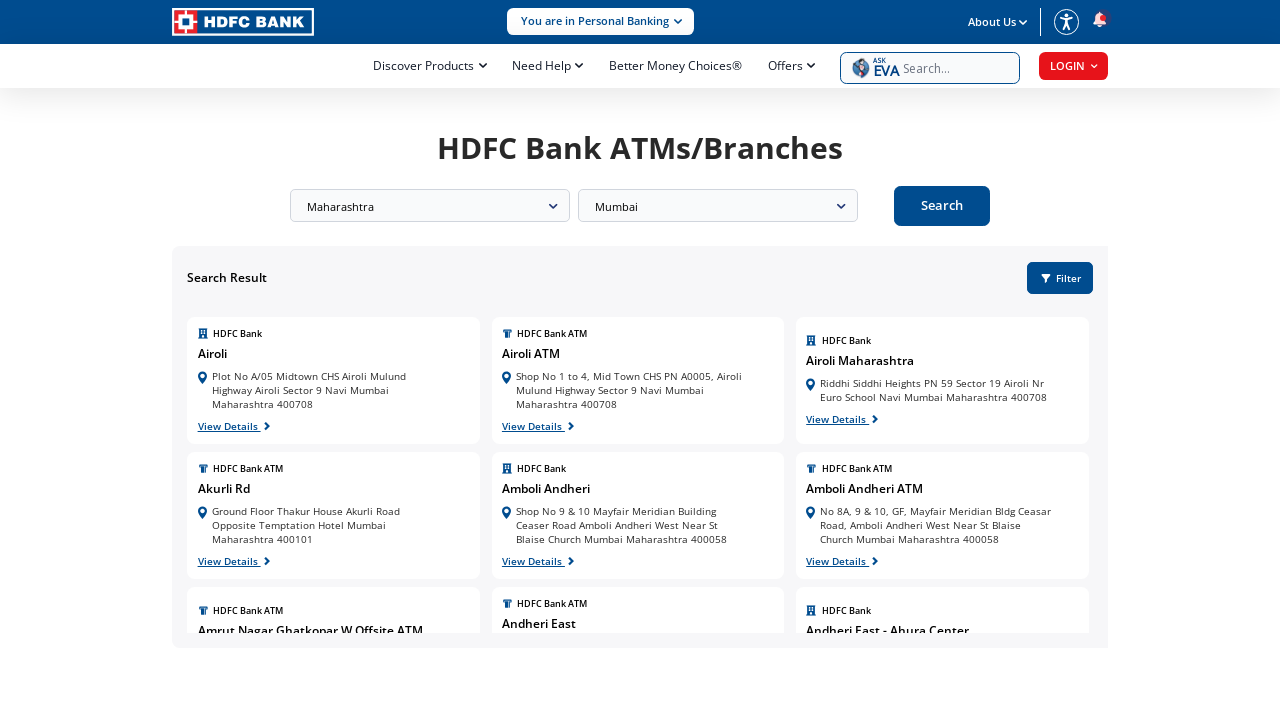

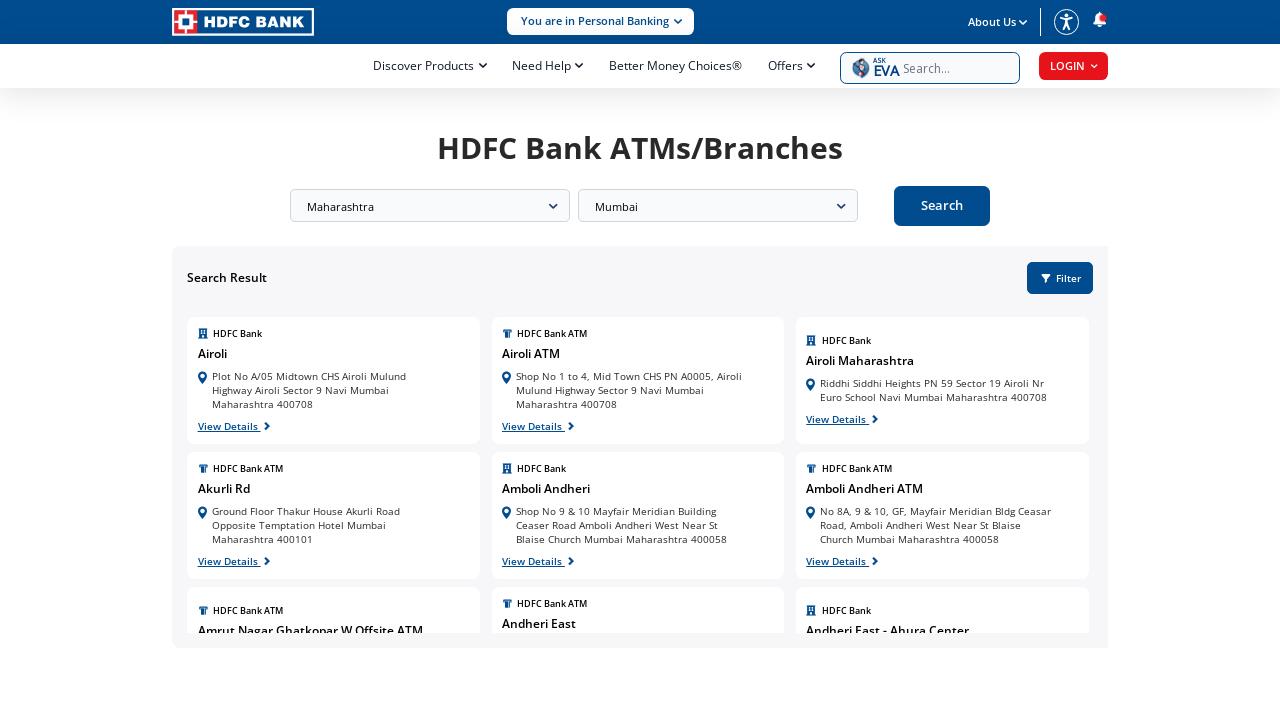